Tests page load functionality by navigating to a website and verifying the page loads successfully by checking the page title.

Starting URL: https://www.hyrtutorials.com/

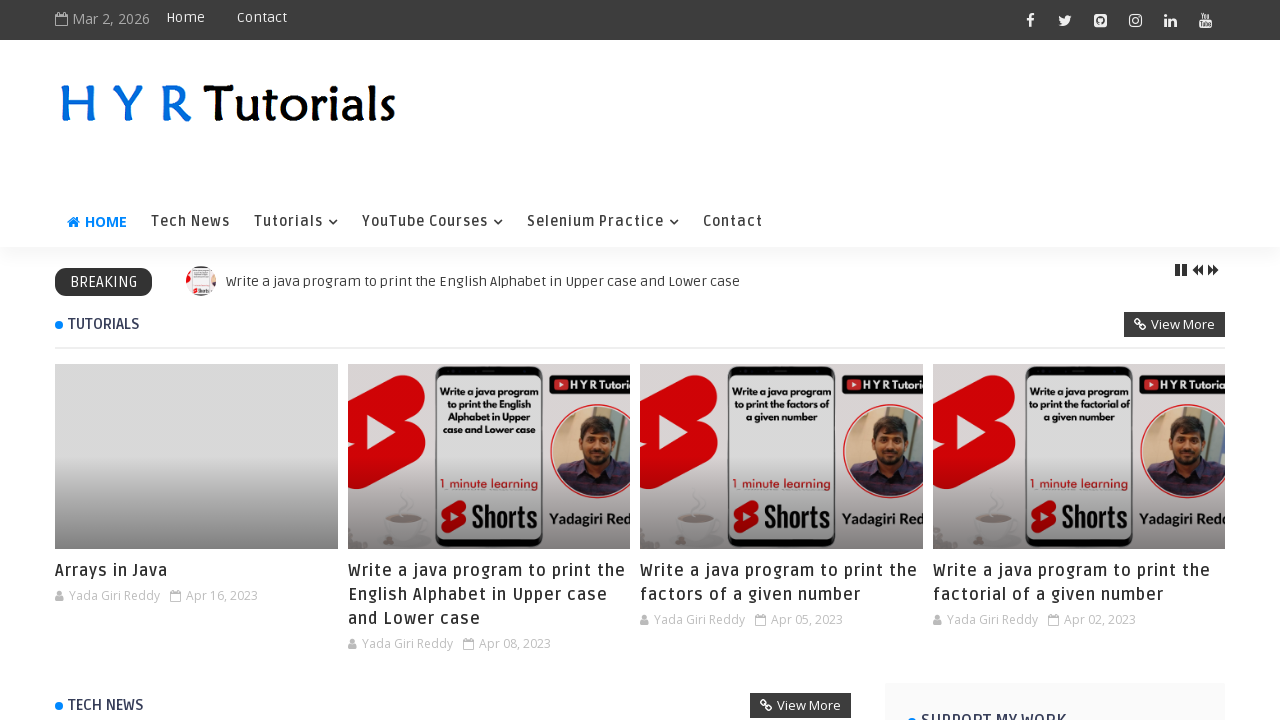

Set page default timeout to 60 seconds
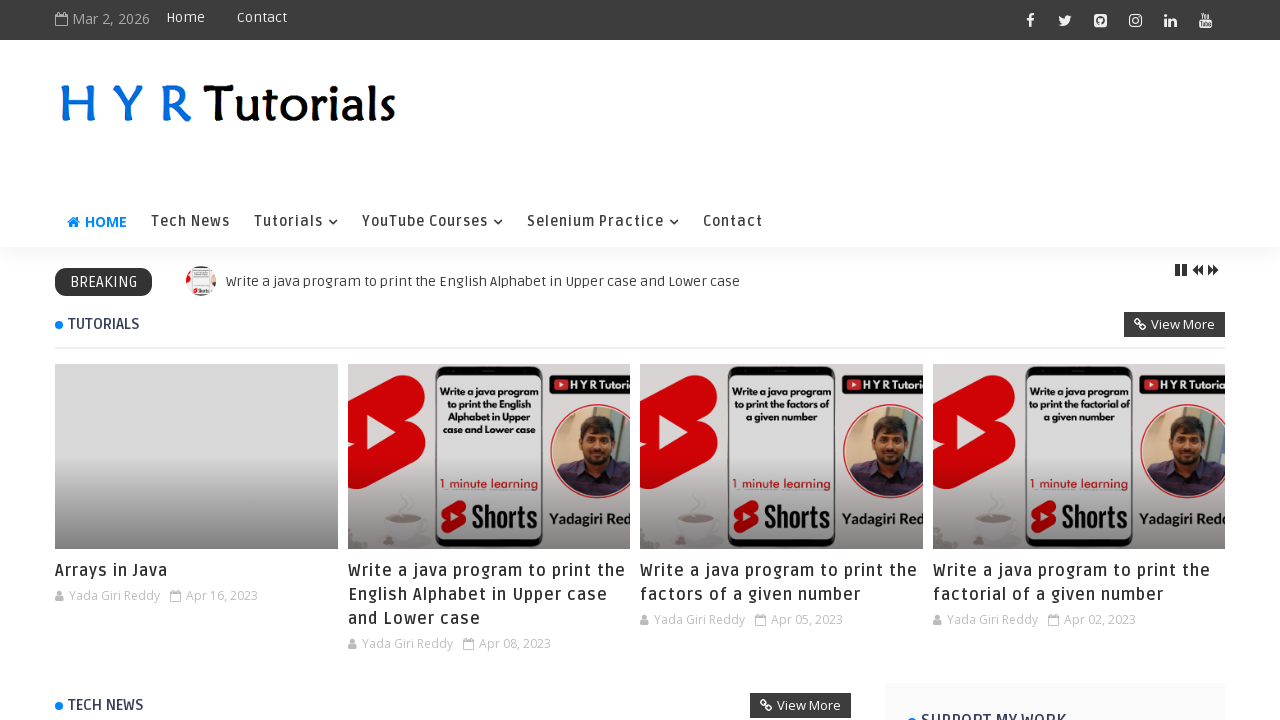

Page load state confirmed as complete
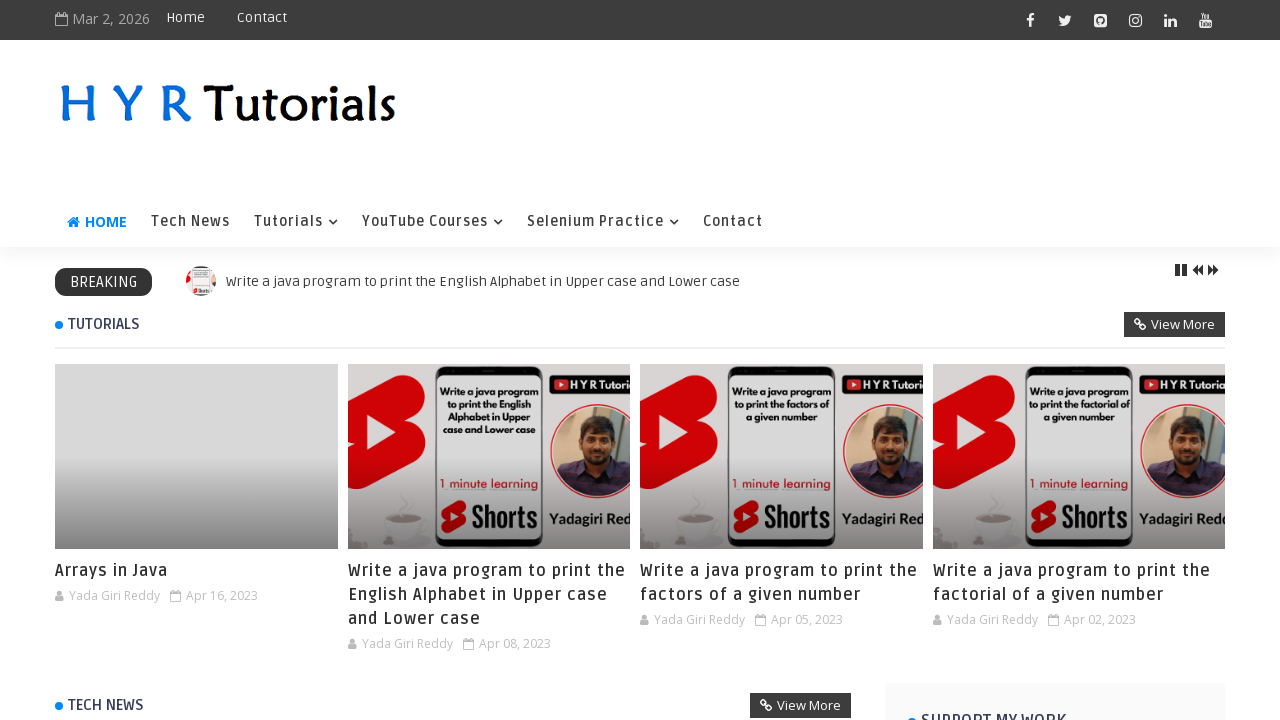

Retrieved page title: H Y R Tutorials - H Y R Tutorials
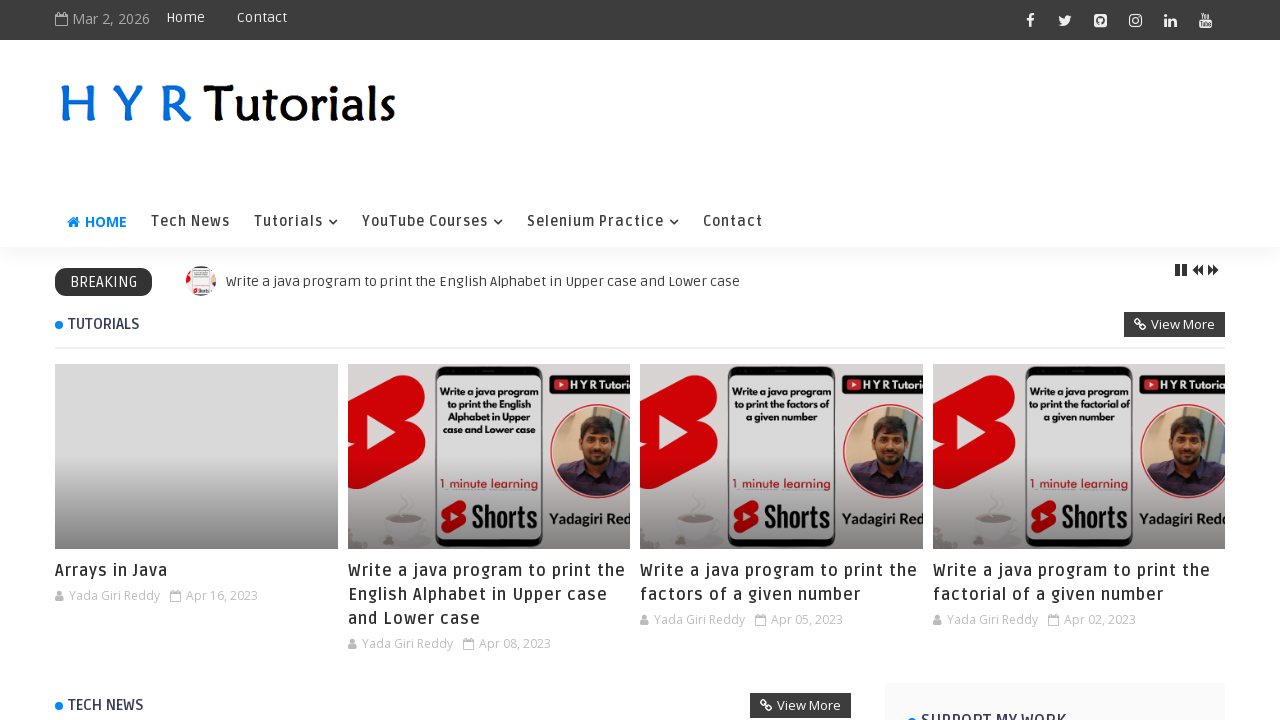

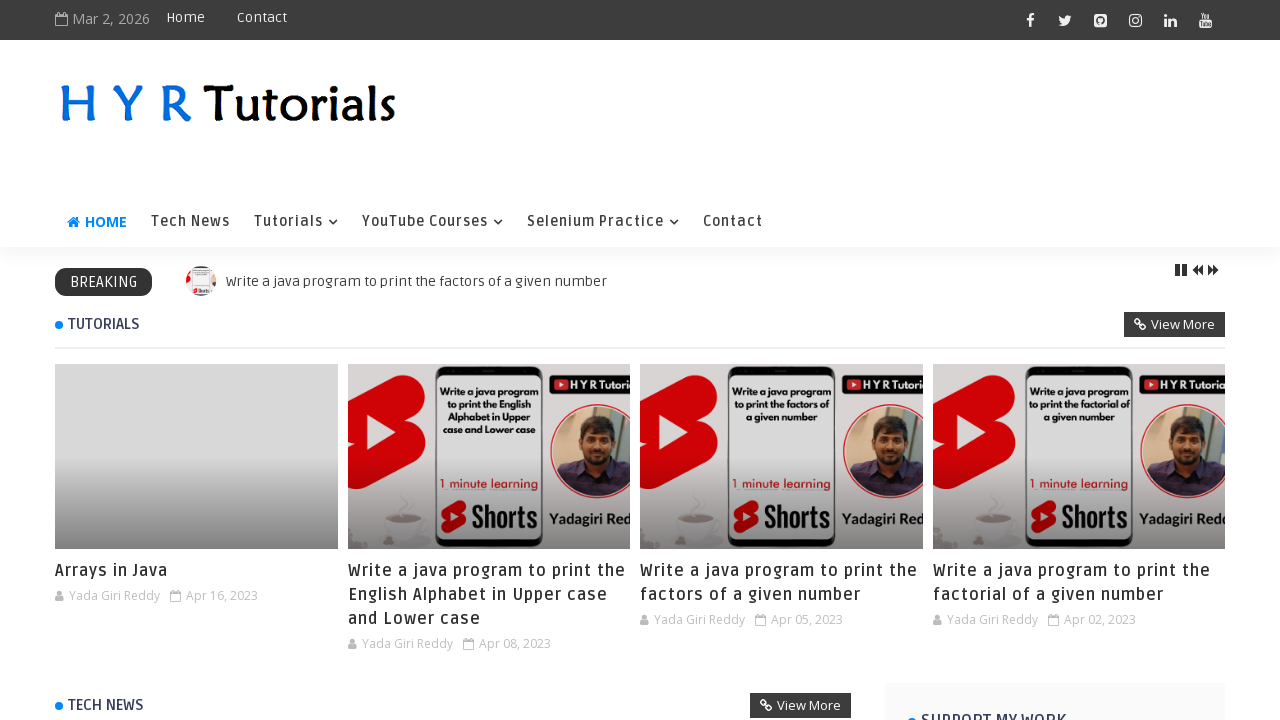